Tests drag and drop functionality on demoqa.com by dragging an element to a drop target and verifying the drop was successful by checking the target text changes to "Dropped!"

Starting URL: https://demoqa.com/droppable

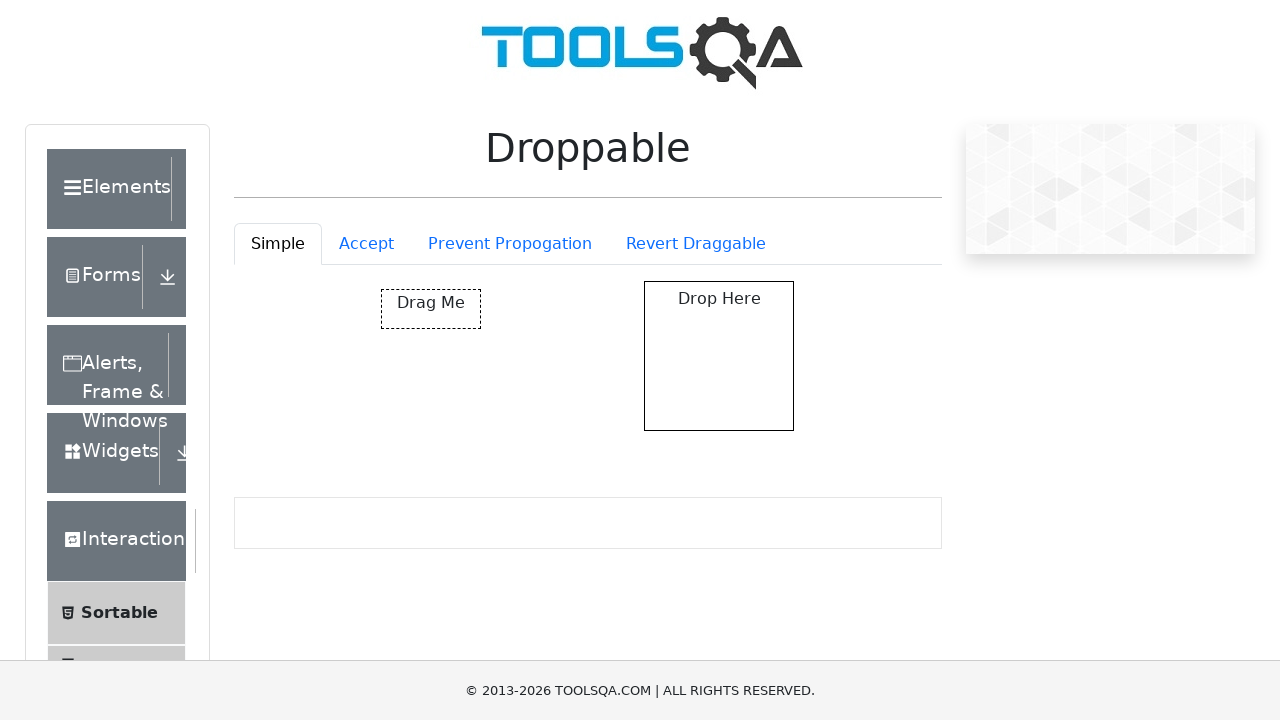

Page fully loaded with networkidle state
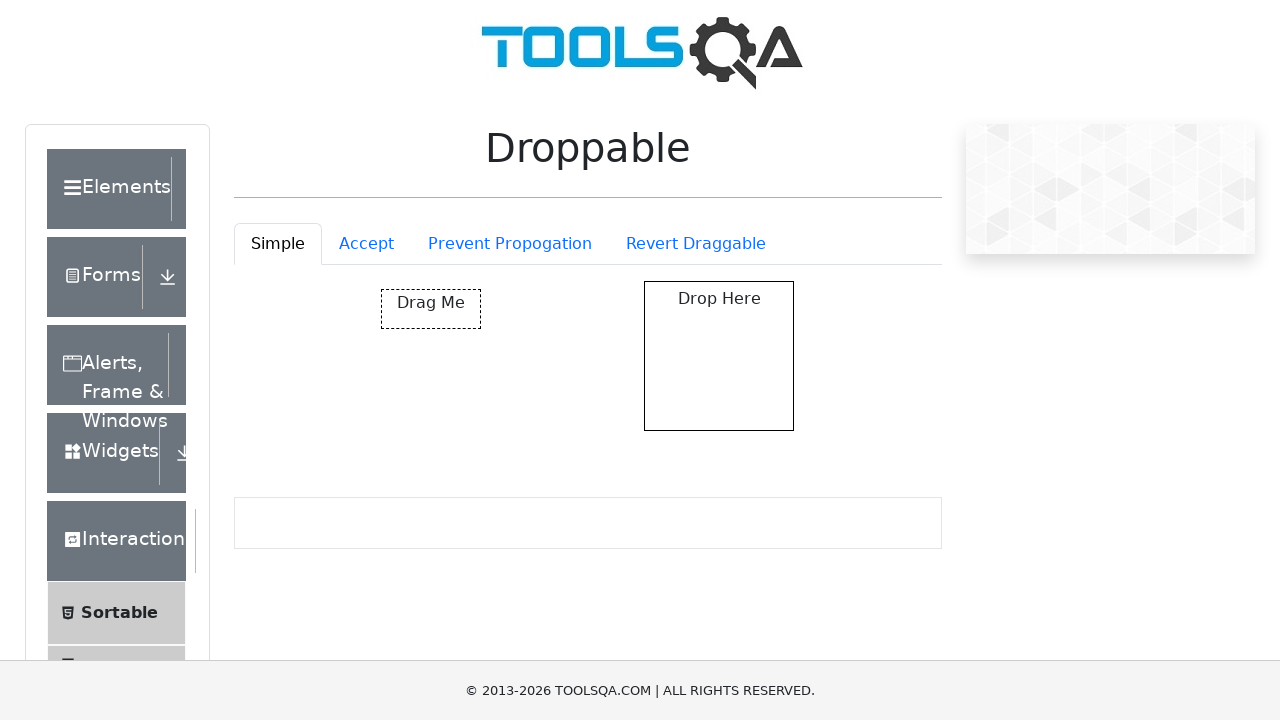

Located draggable element
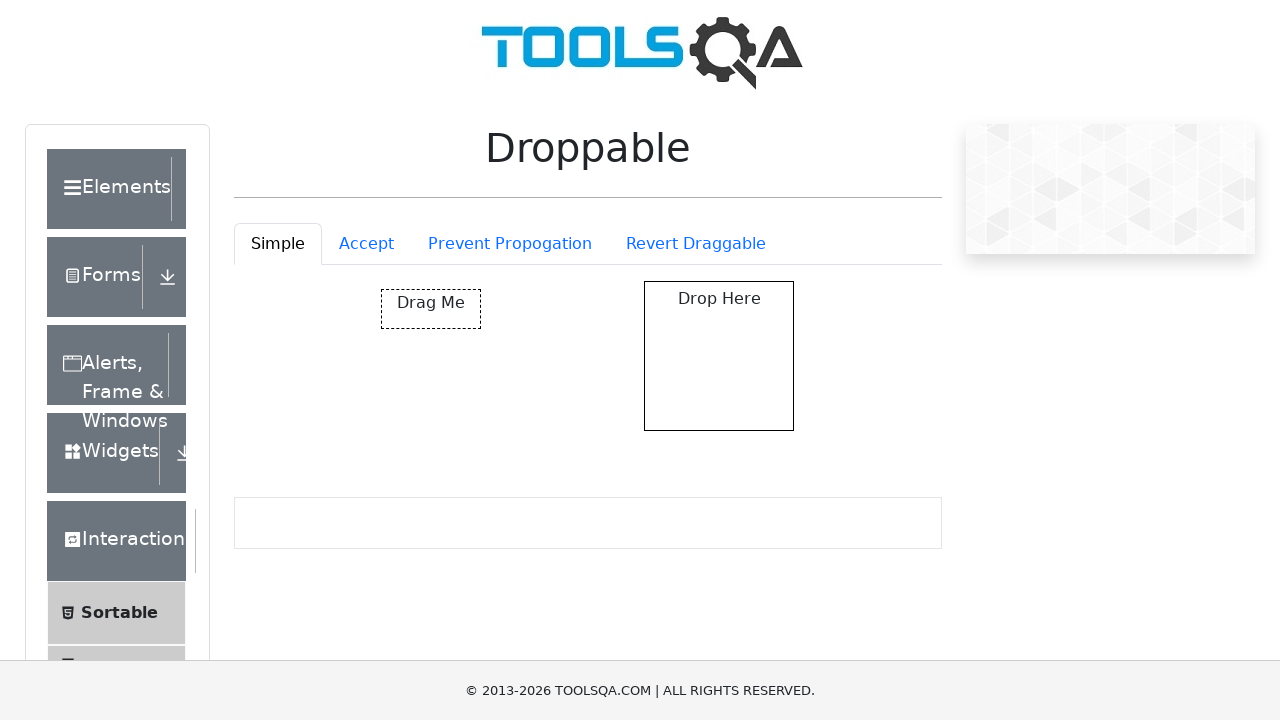

Located droppable target element
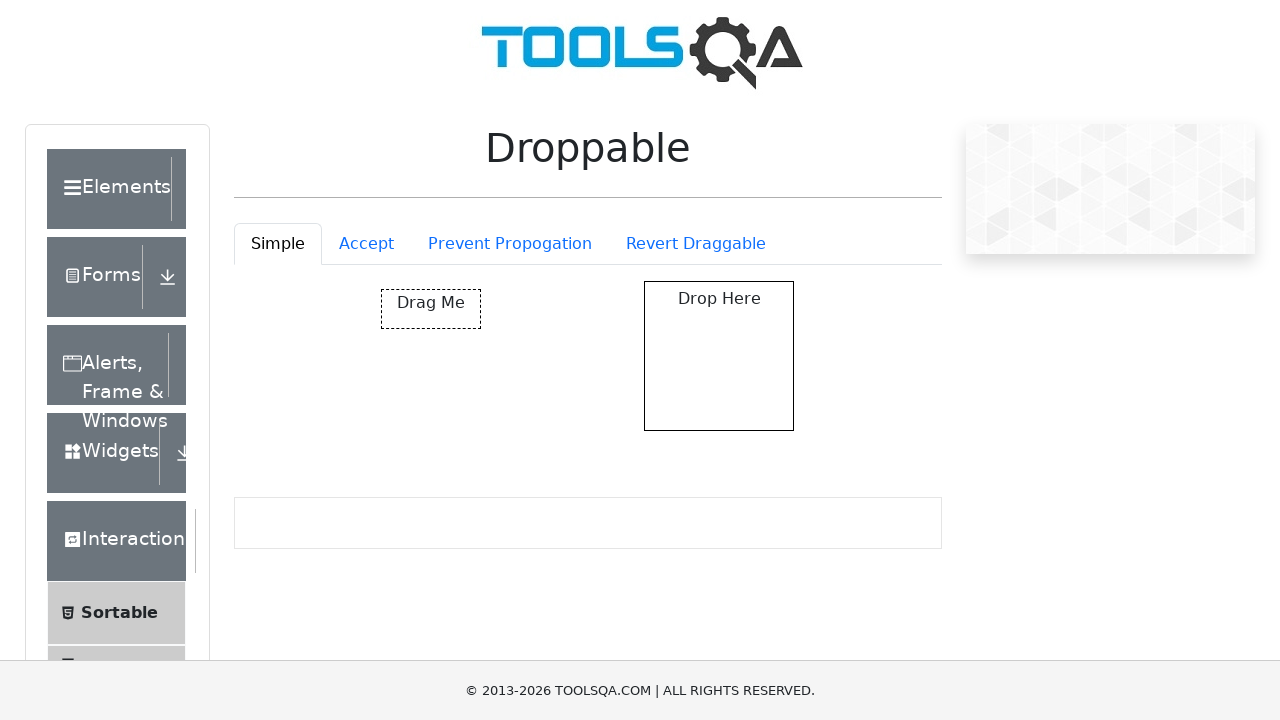

Draggable element is visible
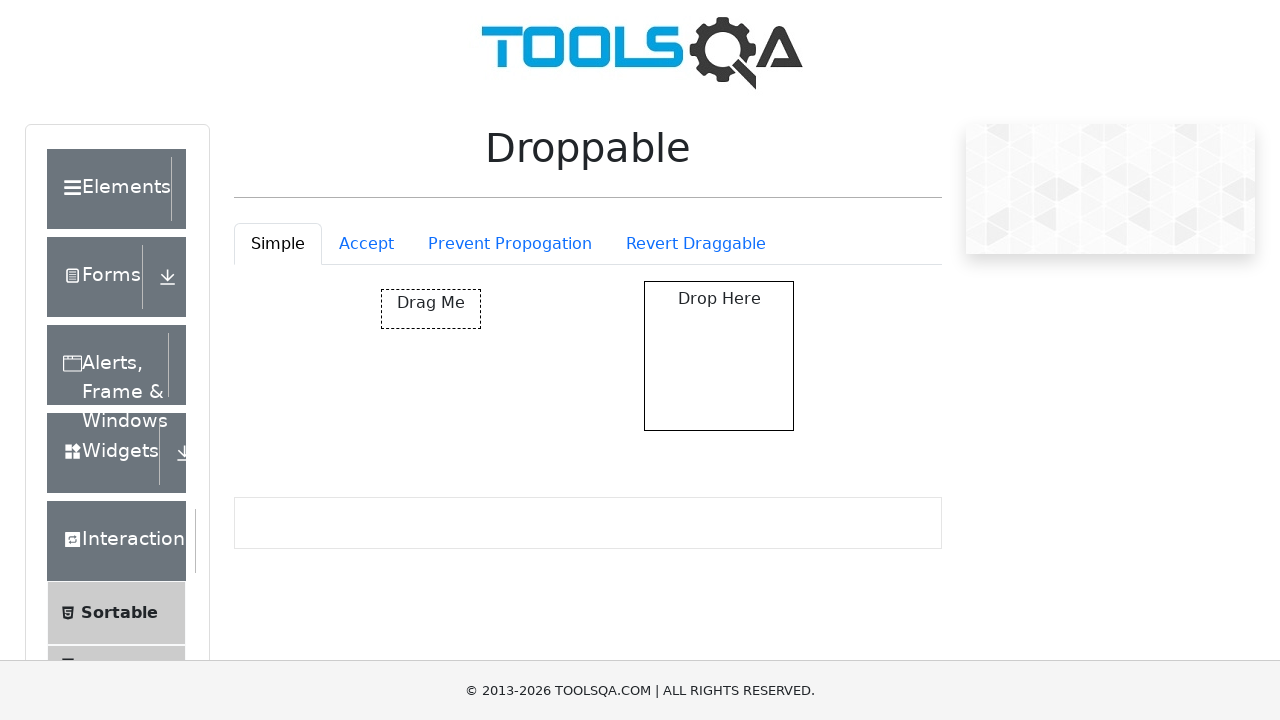

Droppable target element is visible
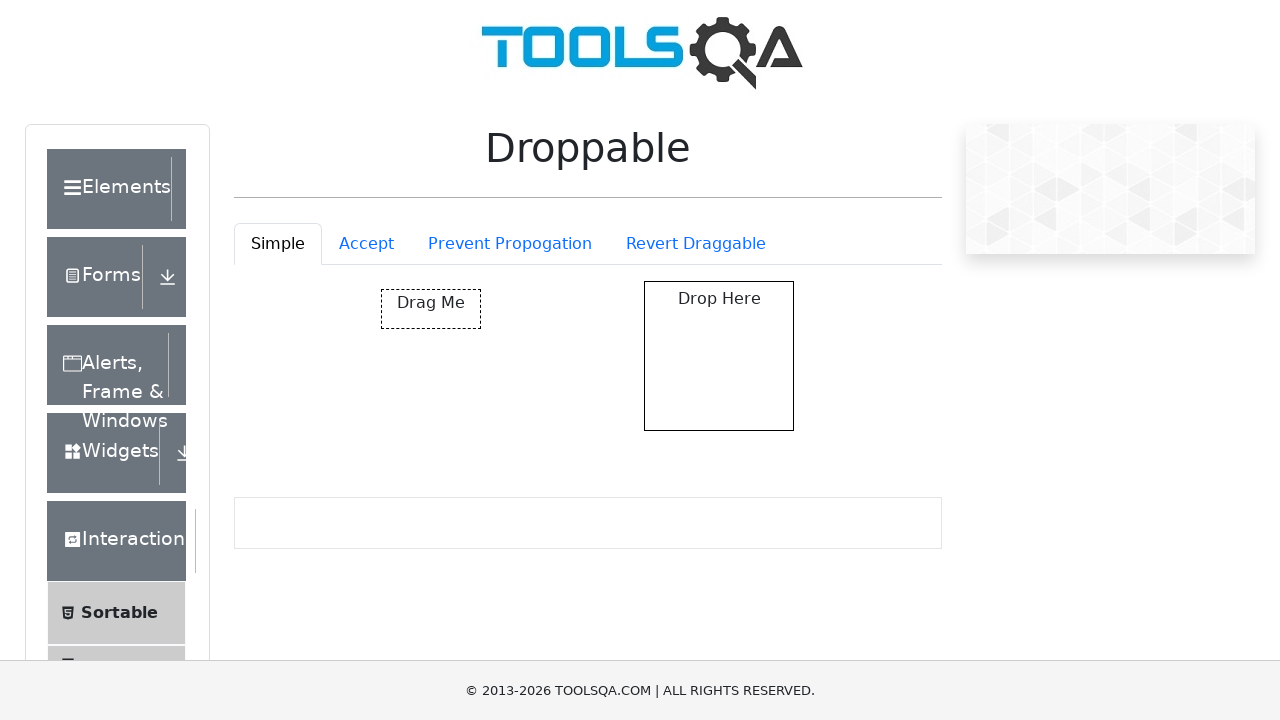

Dragged element to drop target at (719, 356)
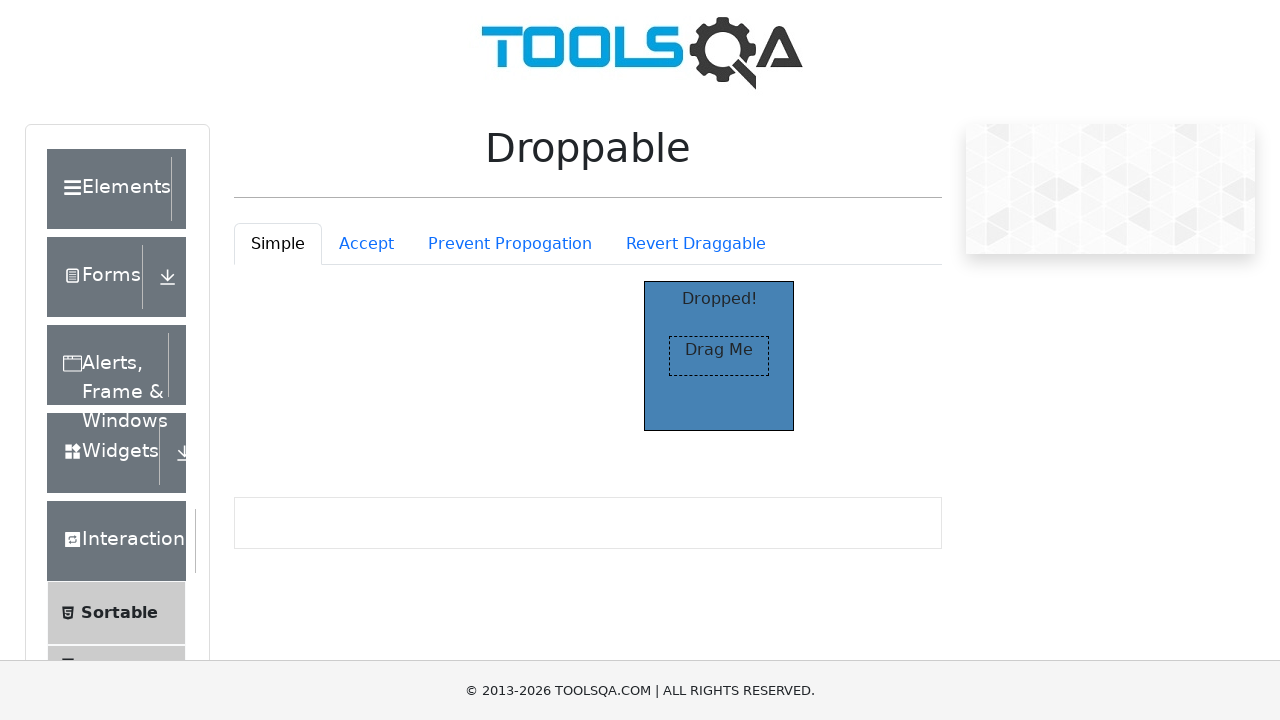

Retrieved dropped element text content
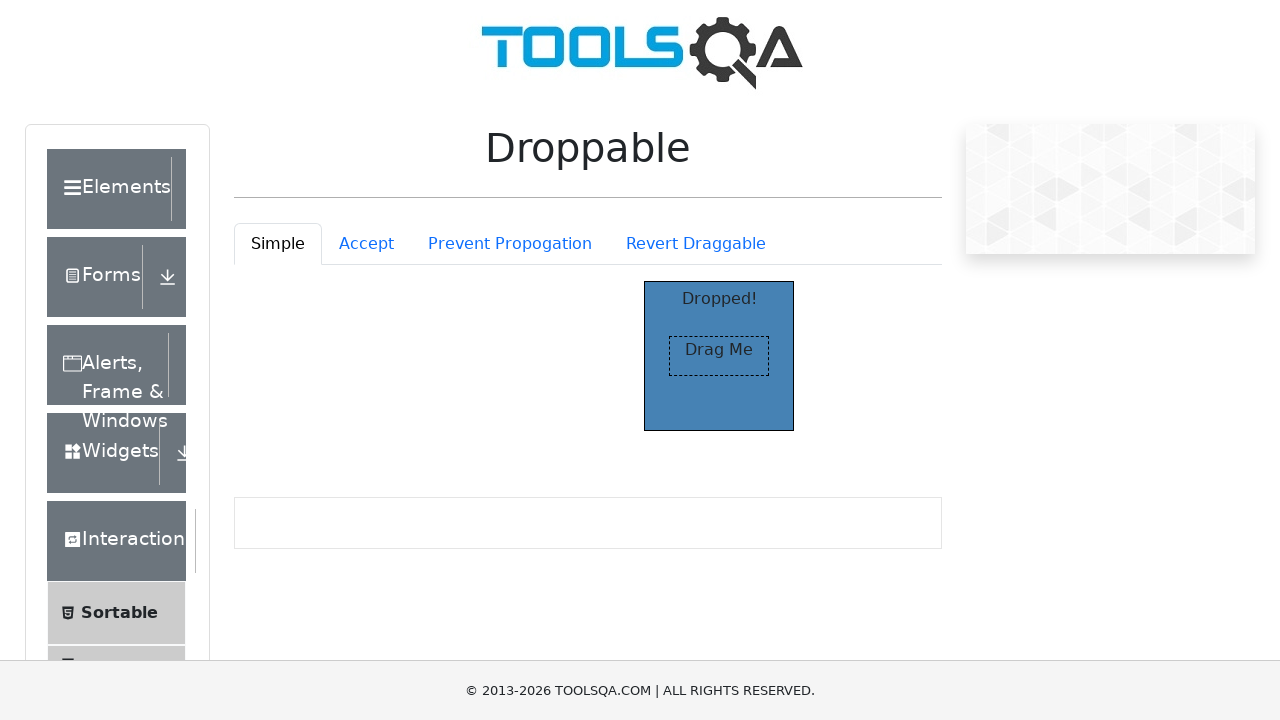

Verified drop was successful - text shows 'Dropped!'
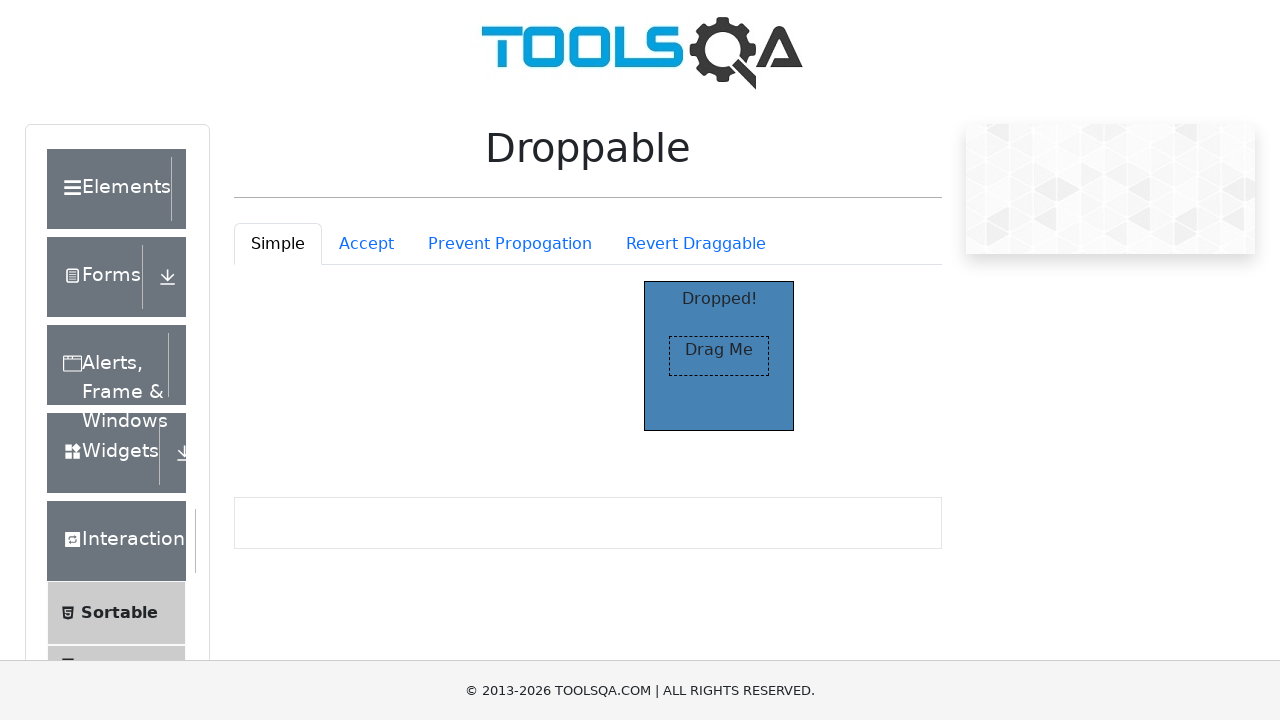

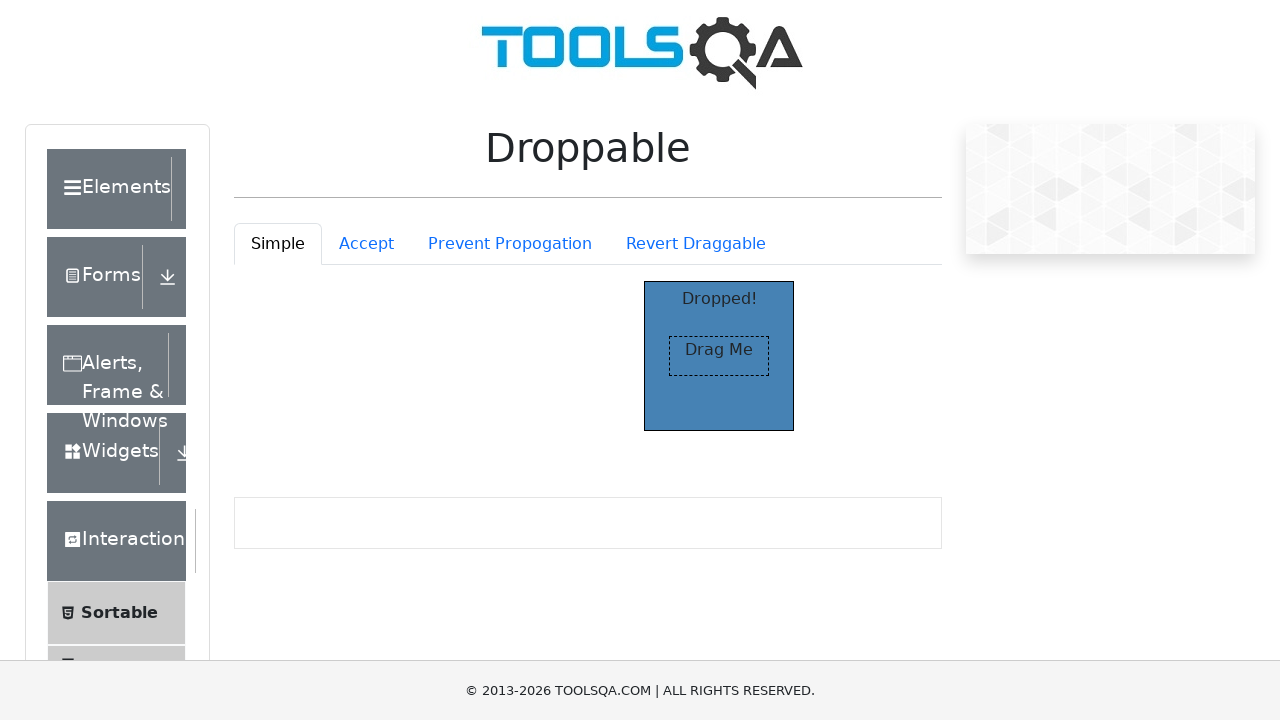